Tests that the clear completed button displays correct text after completing an item

Starting URL: https://demo.playwright.dev/todomvc

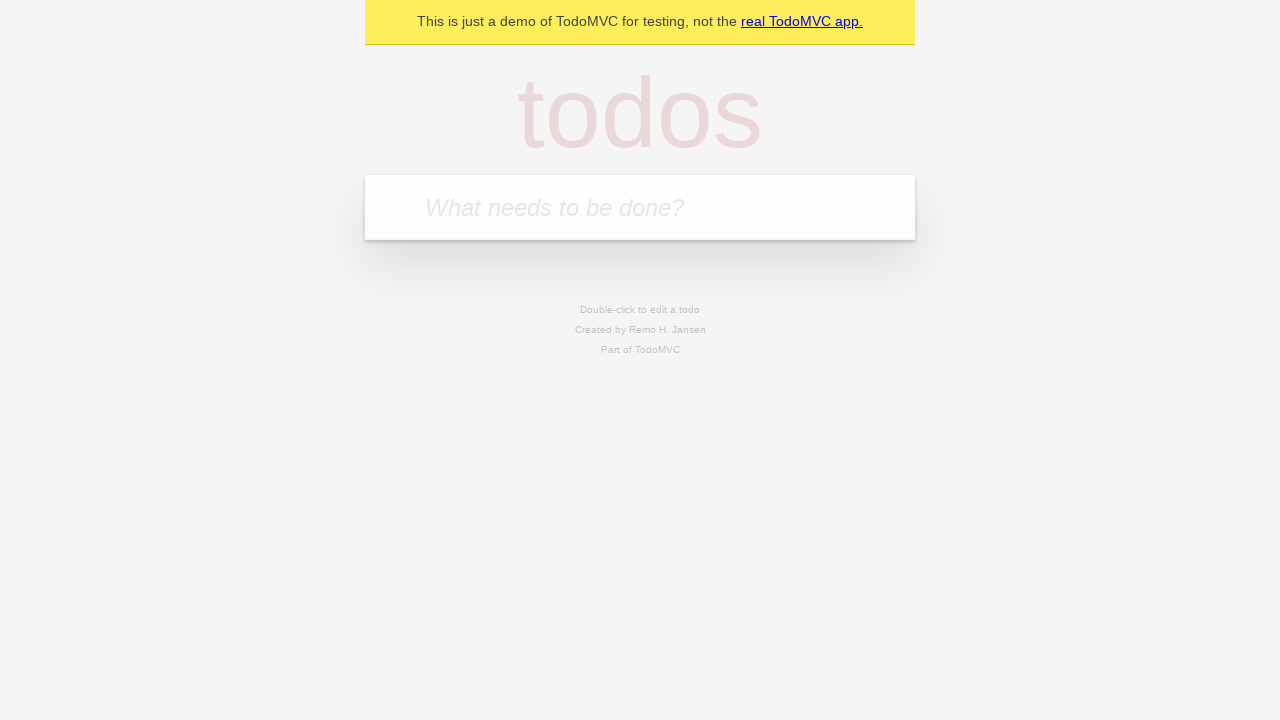

Filled new todo field with 'buy some cheese' on .new-todo
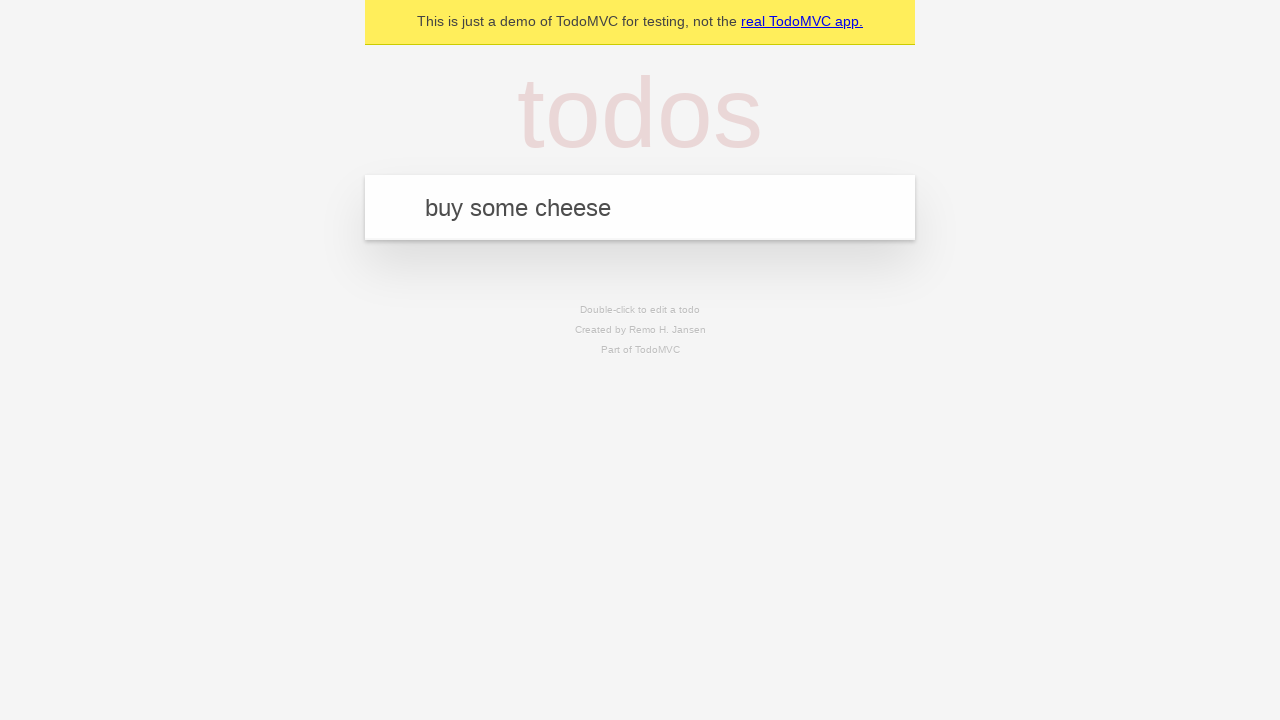

Pressed Enter to add 'buy some cheese' todo on .new-todo
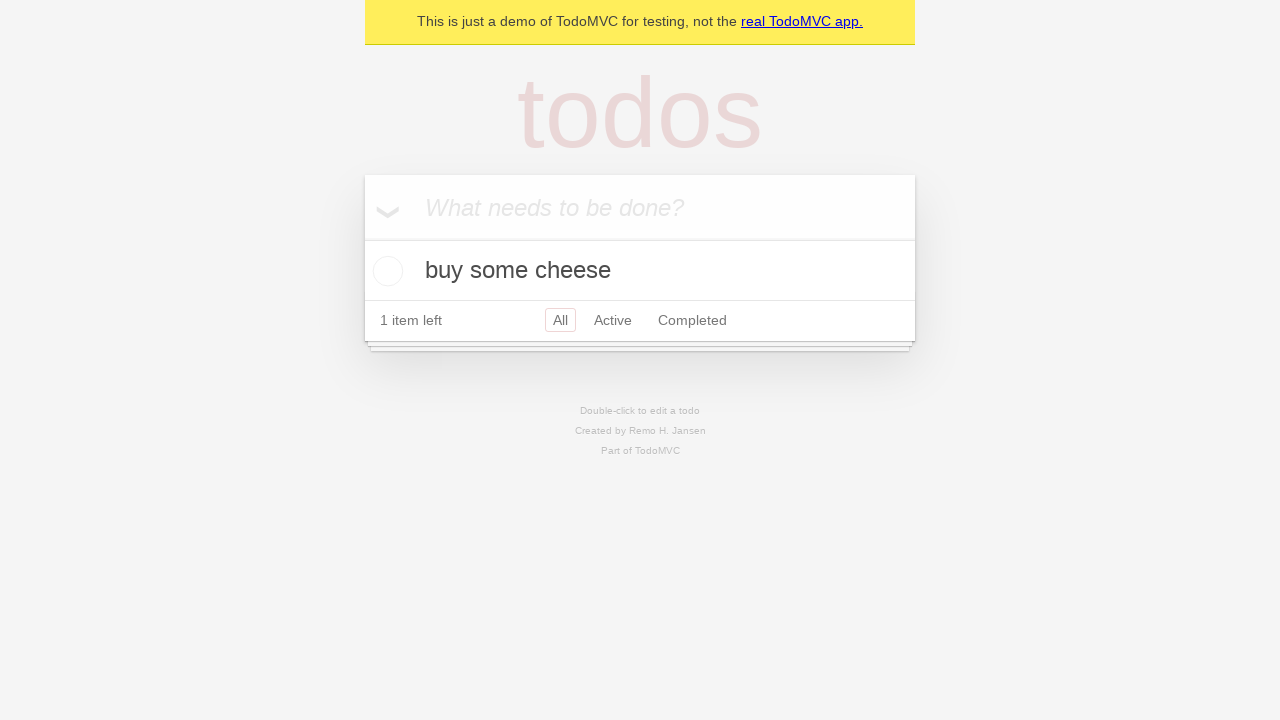

Filled new todo field with 'feed the cat' on .new-todo
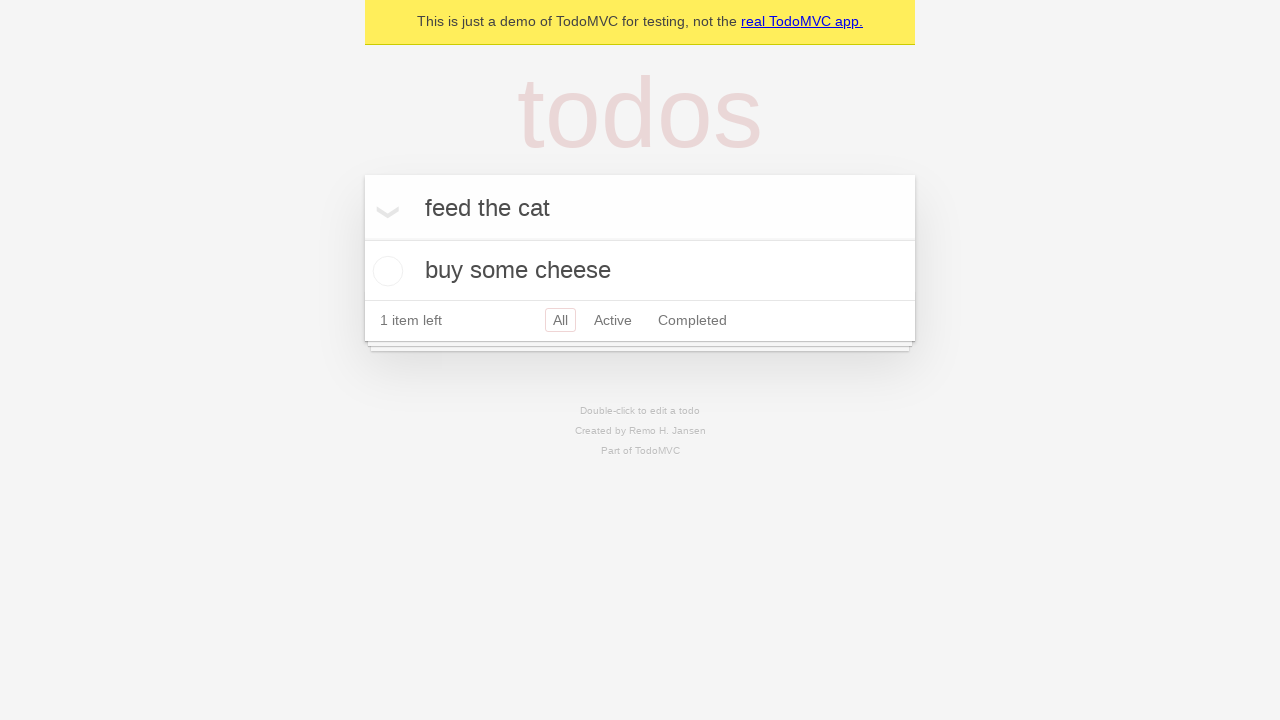

Pressed Enter to add 'feed the cat' todo on .new-todo
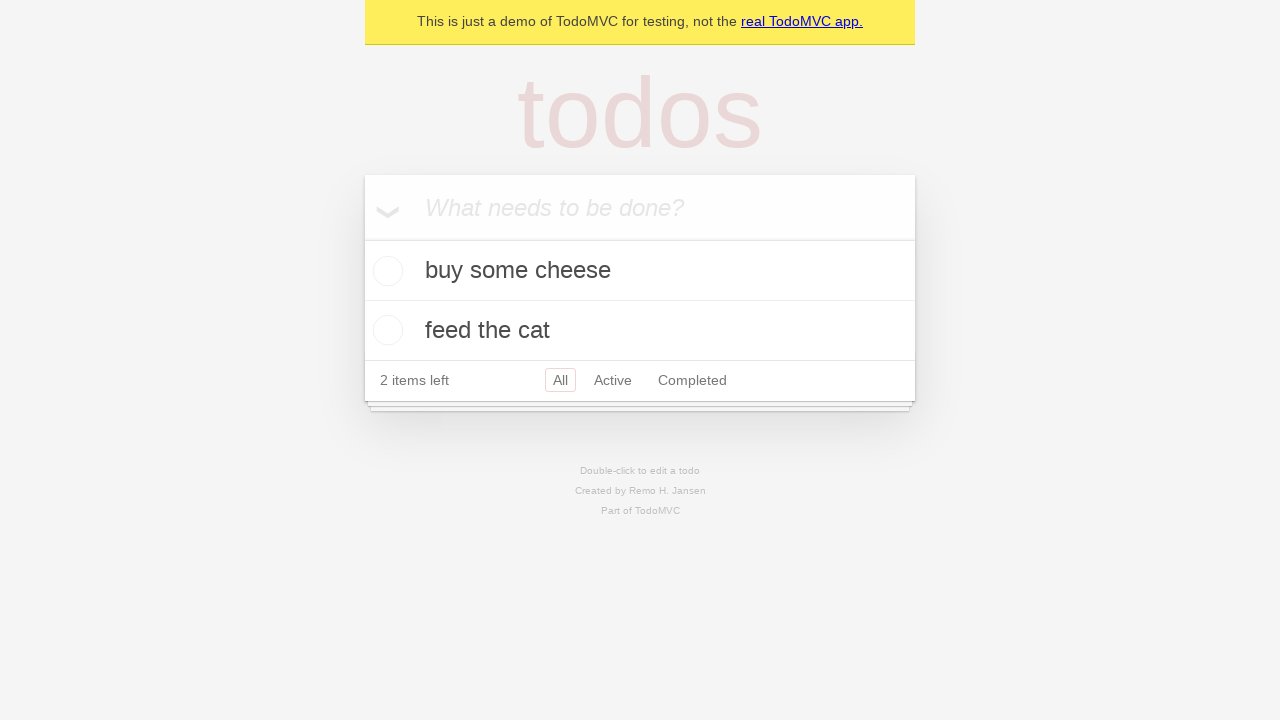

Filled new todo field with 'book a doctors appointment' on .new-todo
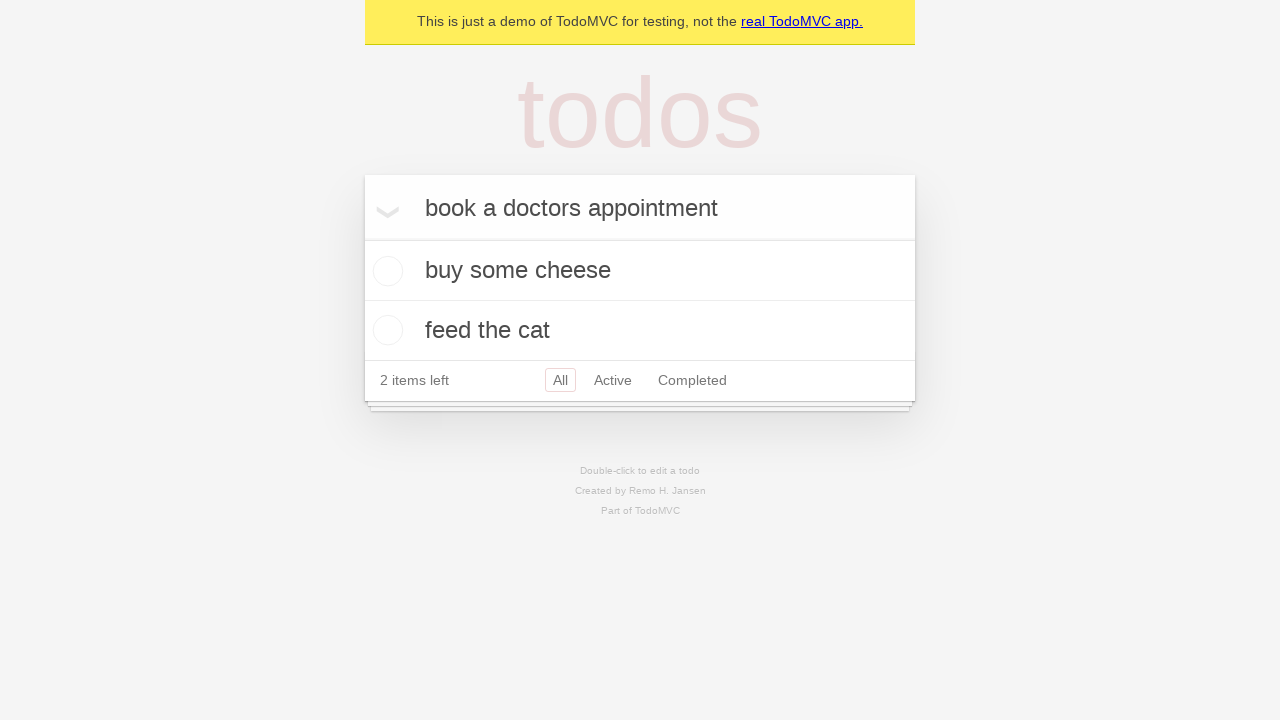

Pressed Enter to add 'book a doctors appointment' todo on .new-todo
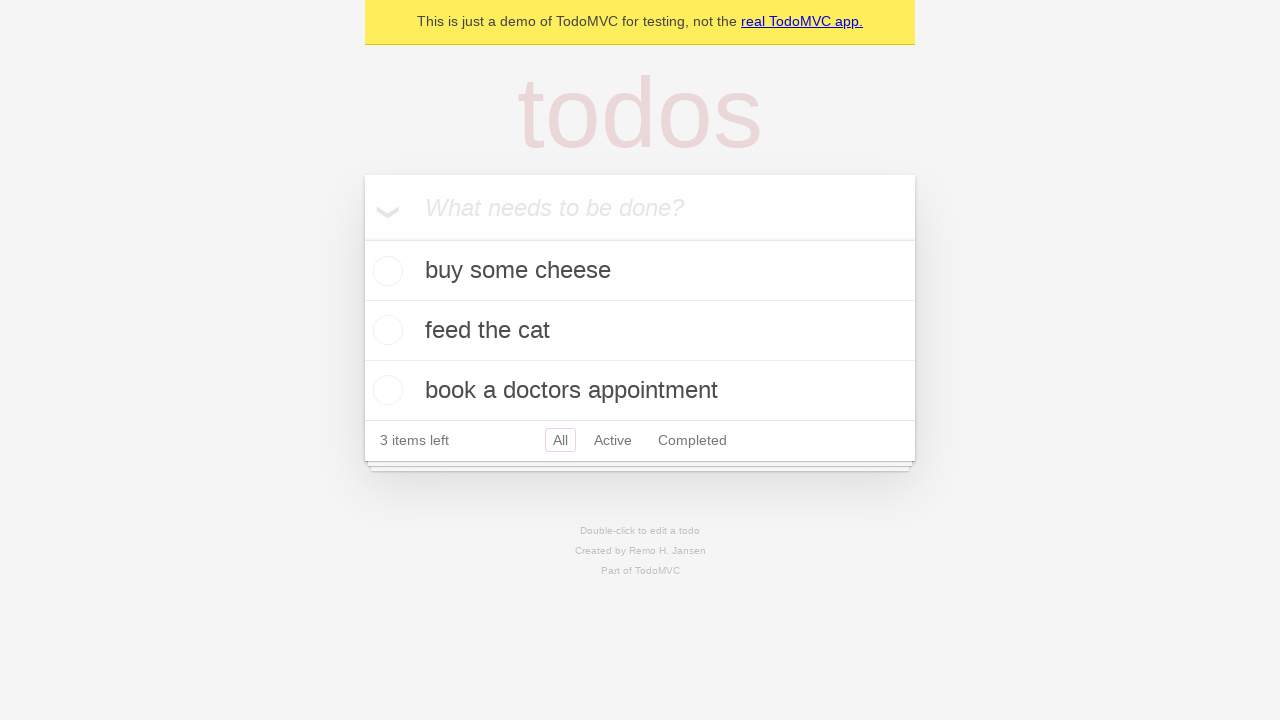

Checked the first todo item to mark it as complete at (385, 271) on .todo-list li .toggle >> nth=0
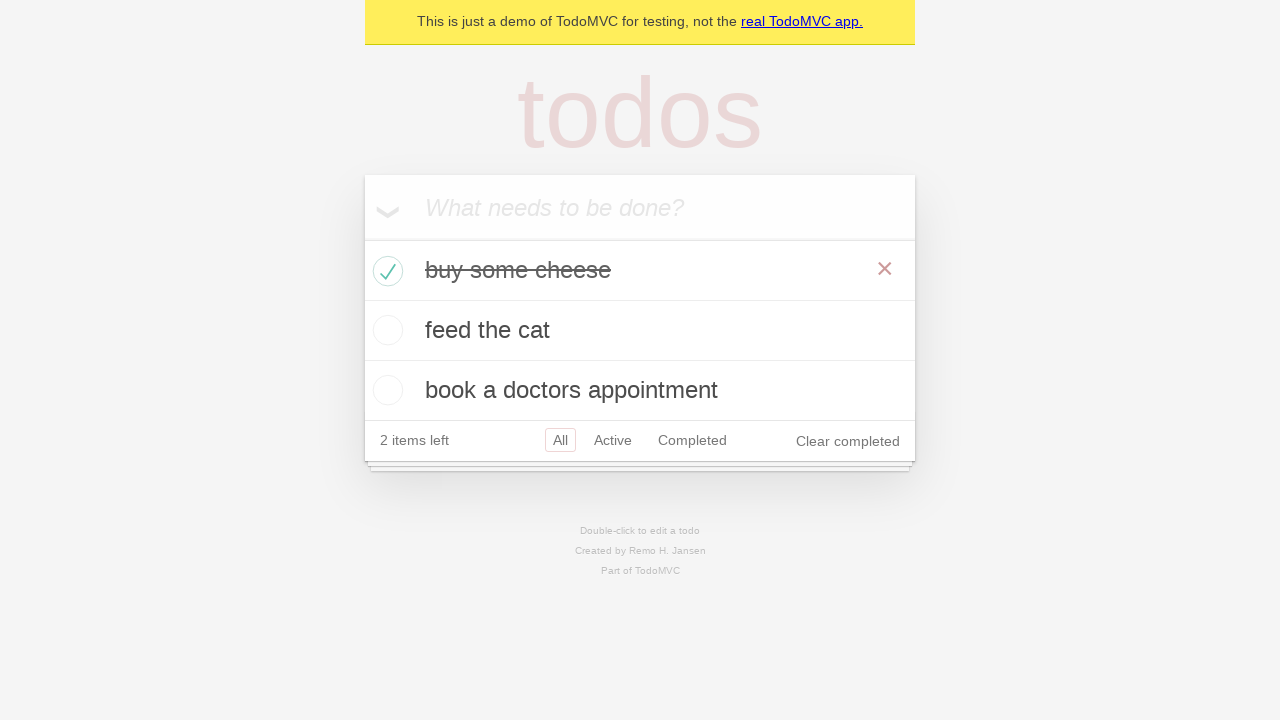

Clear completed button appeared after completing an item
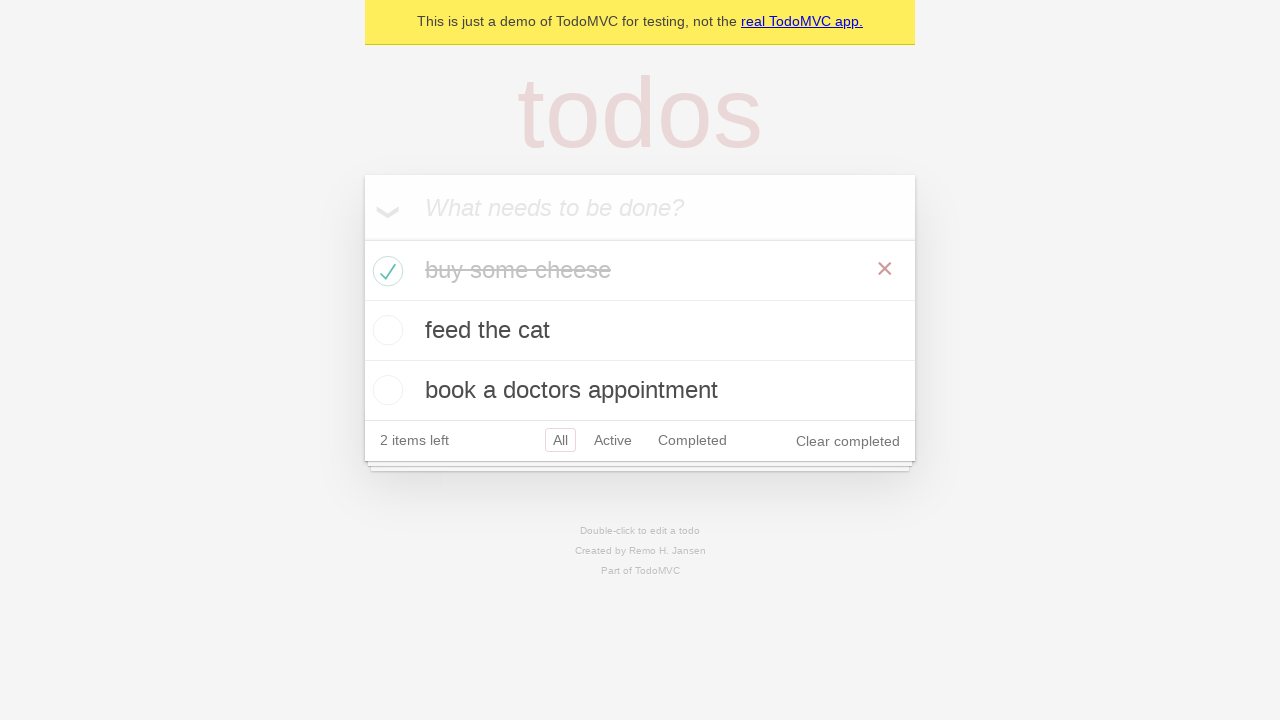

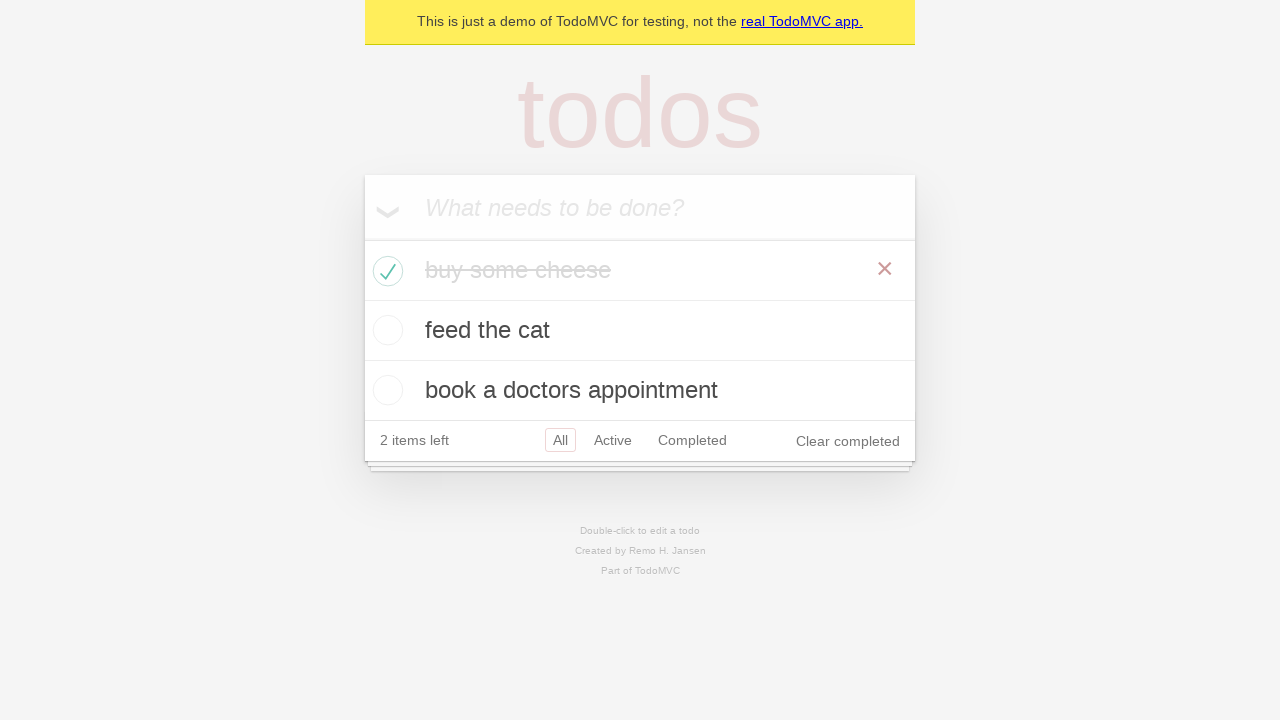